Tests selecting "Other" option from the Select One React Select dropdown

Starting URL: https://demoqa.com/select-menu

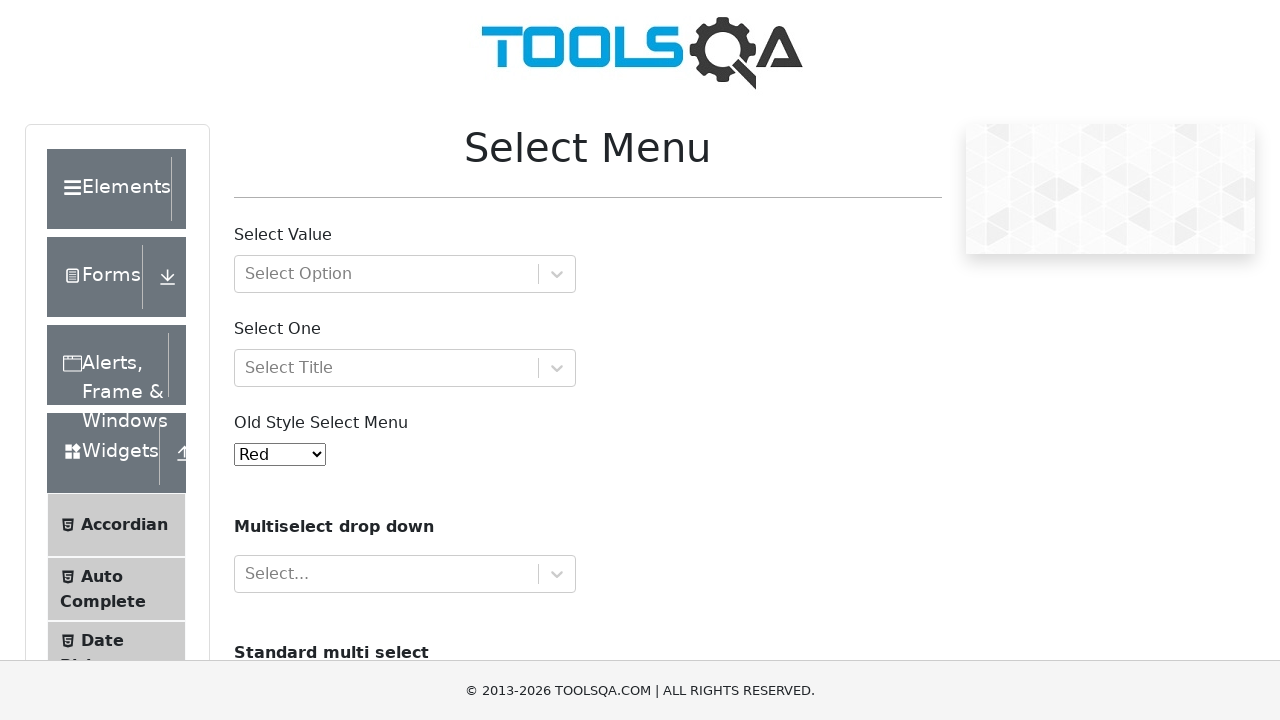

Waited for Select One dropdown to be visible
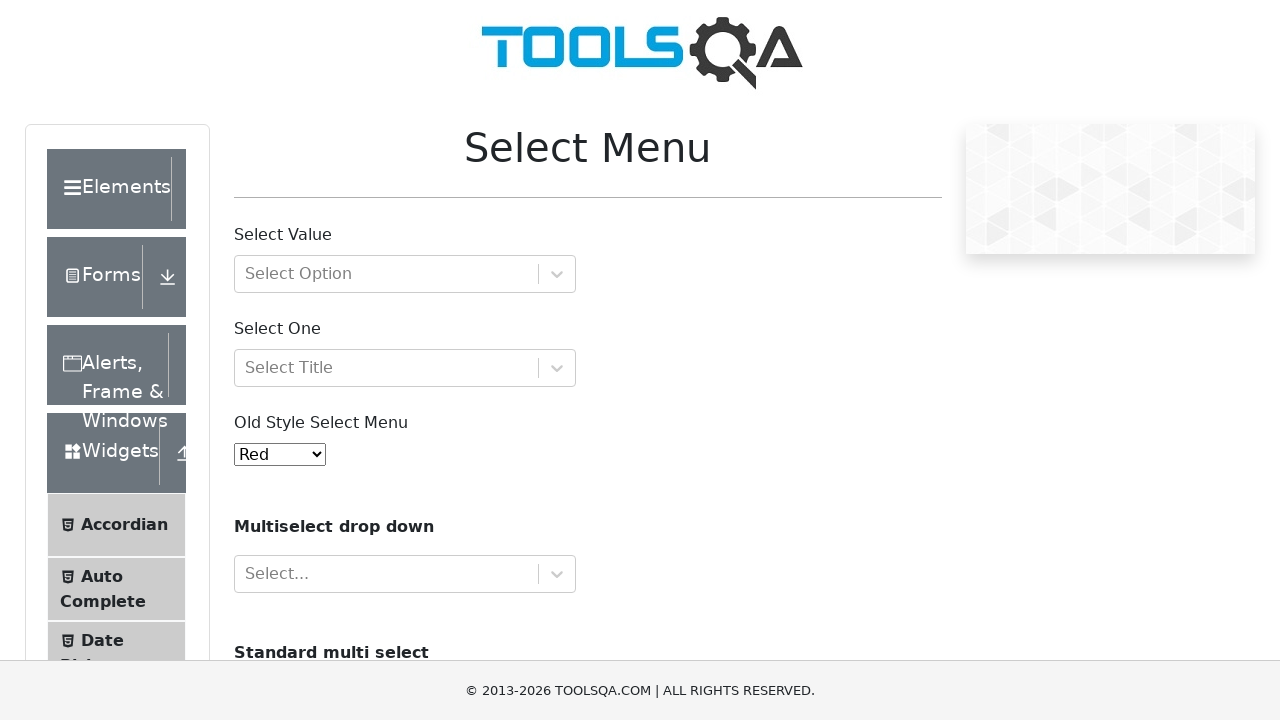

Clicked on the Select One React Select dropdown input at (247, 368) on #react-select-3-input
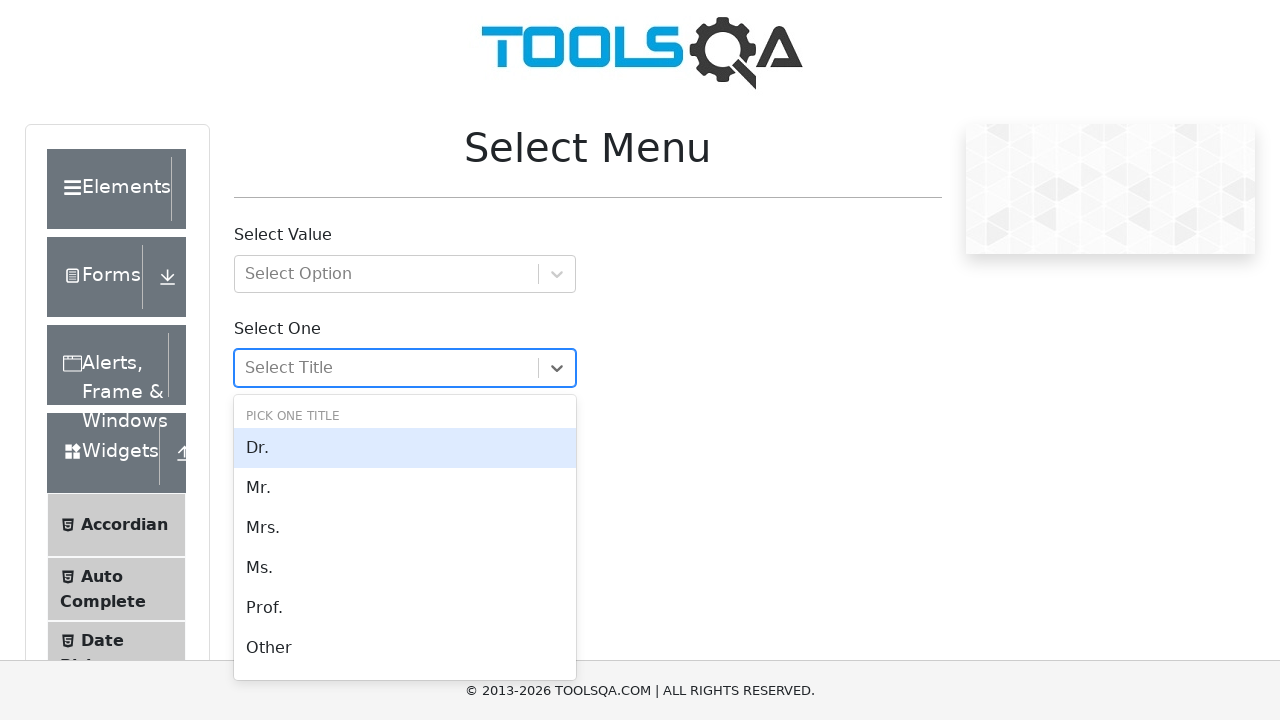

Typed 'Other' into the dropdown input field on #react-select-3-input
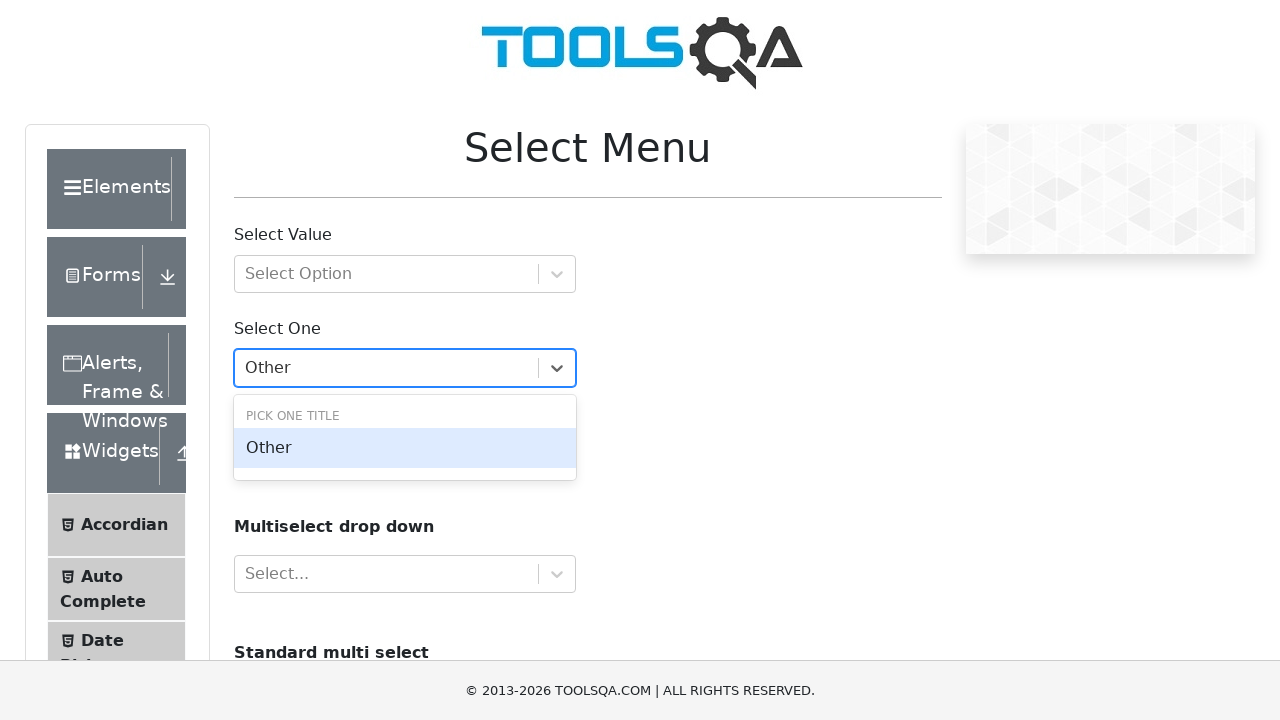

Pressed Enter to select the 'Other' option
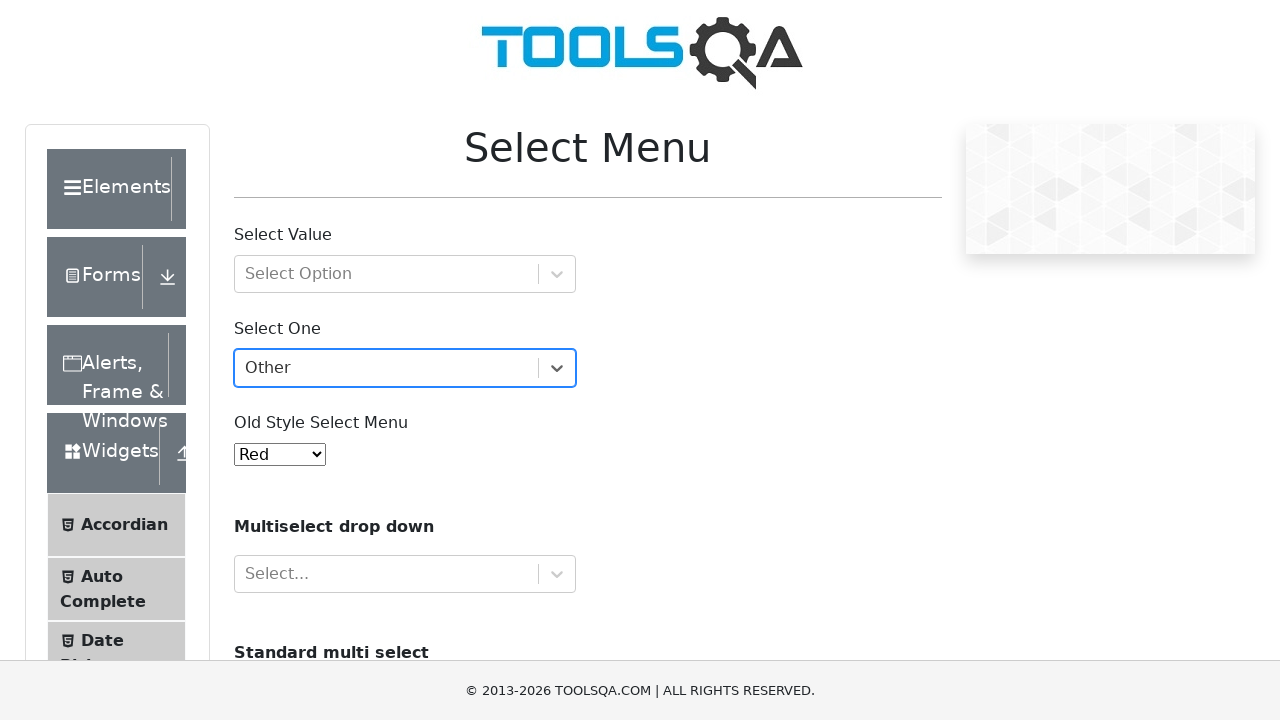

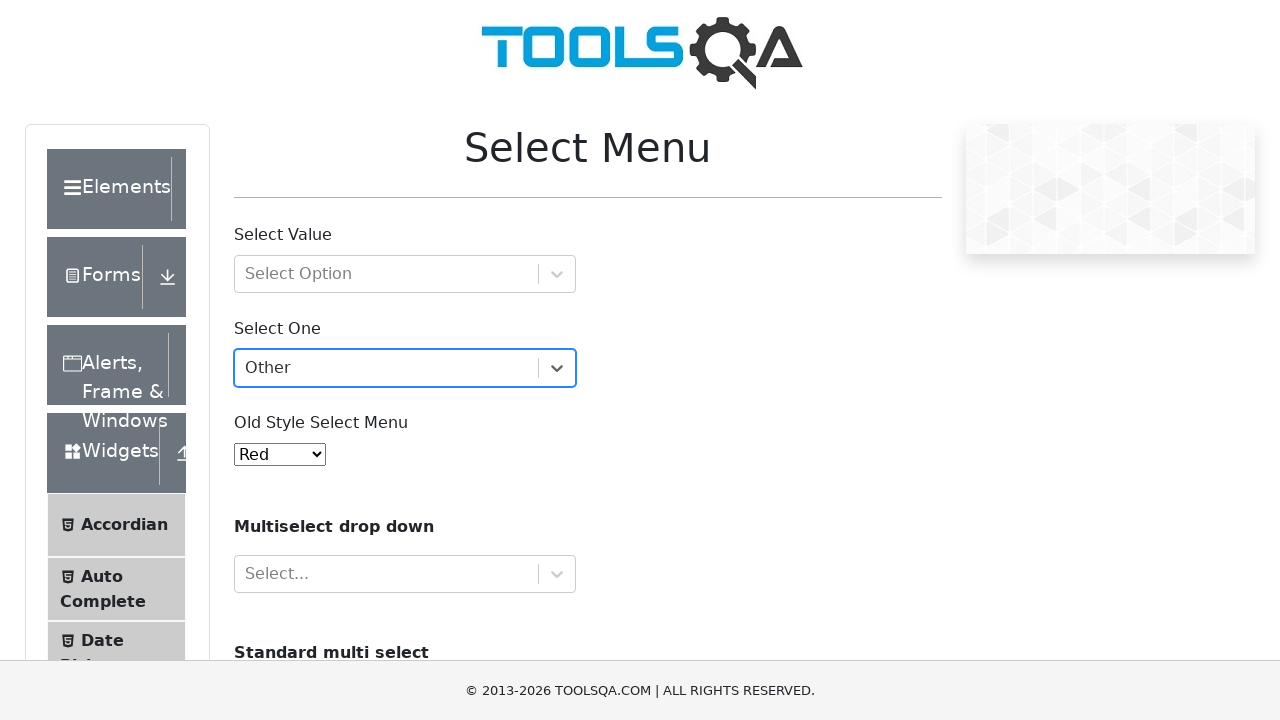